Tests dynamic loading page where an element is rendered after the loading bar completes, waiting for the finish text to appear

Starting URL: http://the-internet.herokuapp.com/dynamic_loading/2

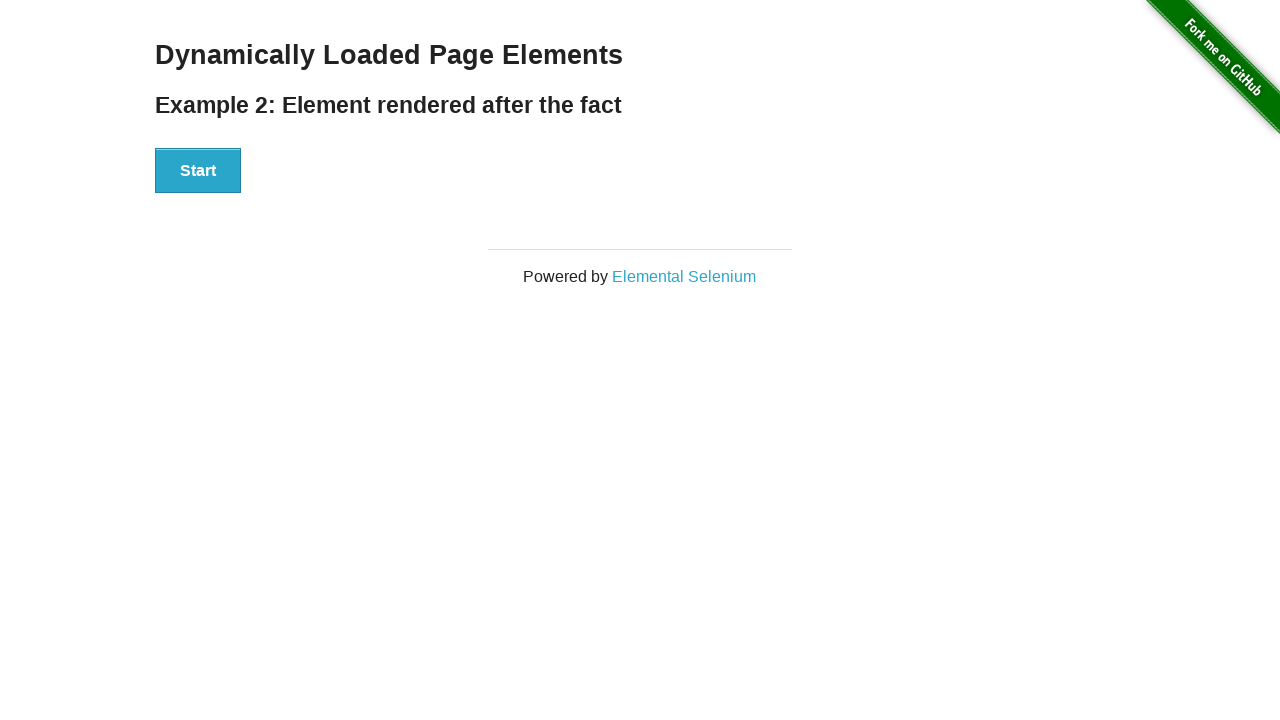

Clicked the Start button to initiate dynamic loading at (198, 171) on #start button
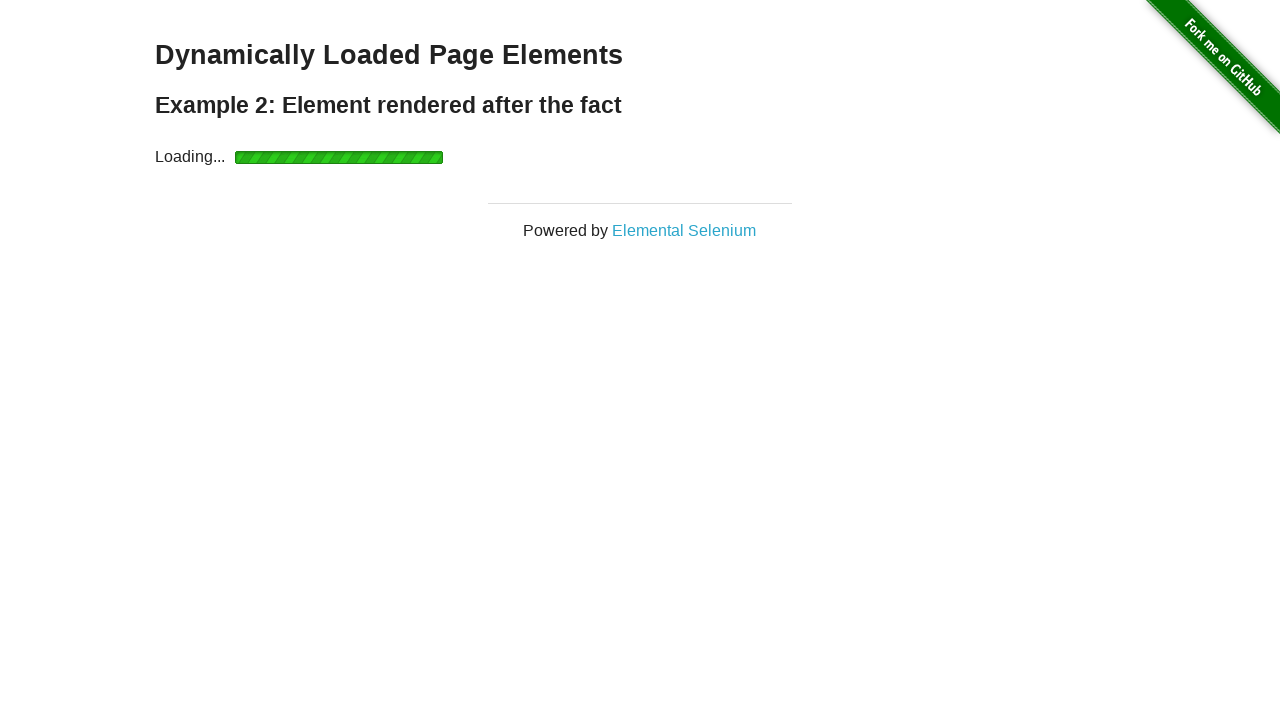

Waited for finish element to appear after loading bar completed
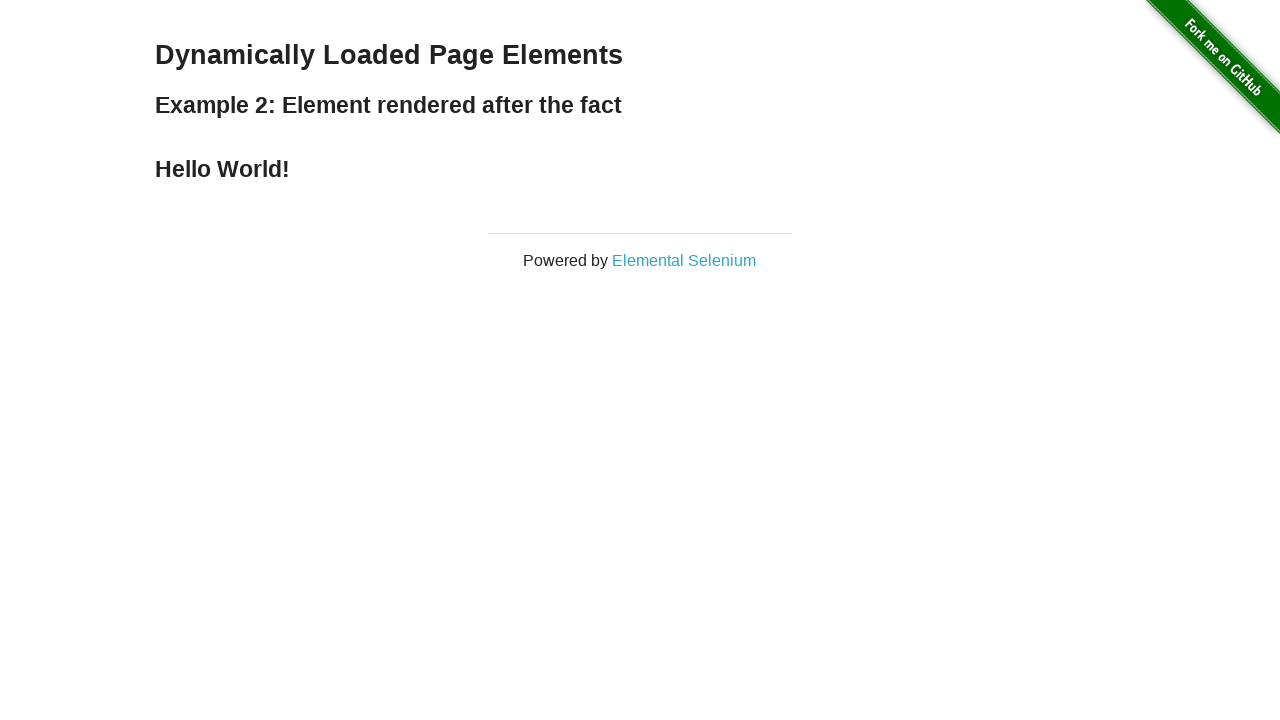

Verified that finish element displays 'Hello World!' text
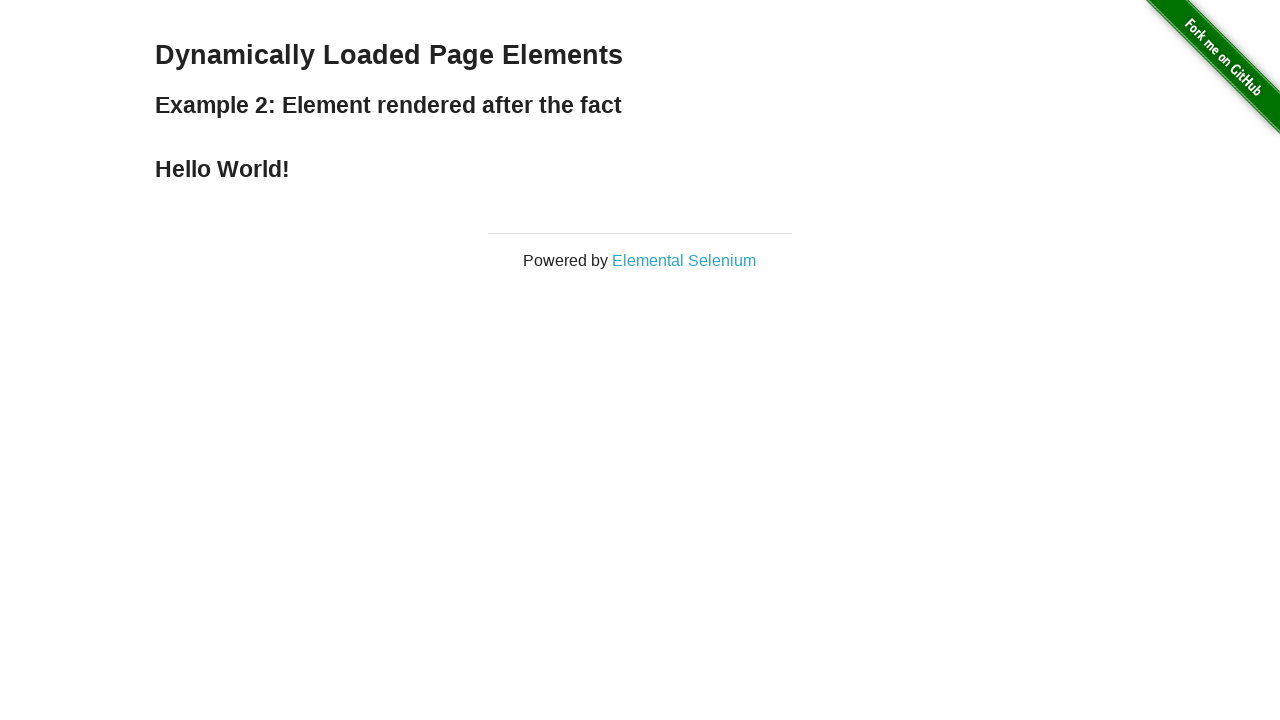

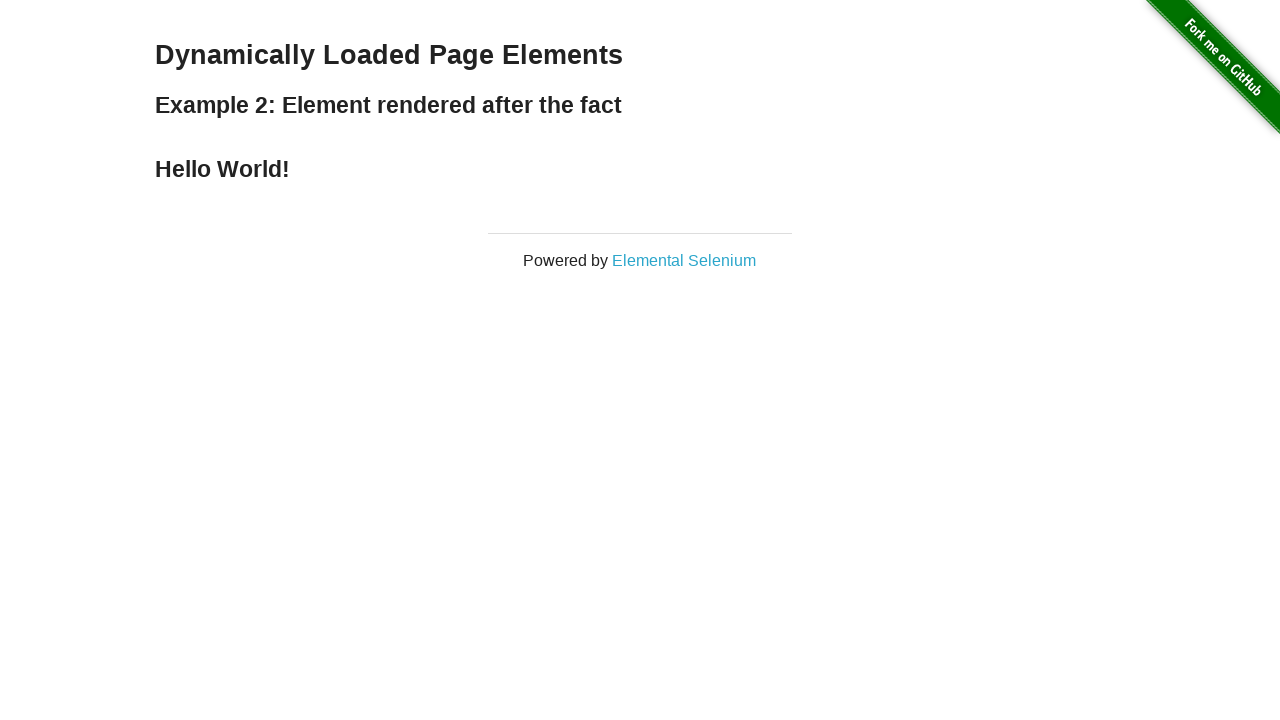